Tests editing a todo item by double-clicking, filling new text, and pressing Enter

Starting URL: https://demo.playwright.dev/todomvc

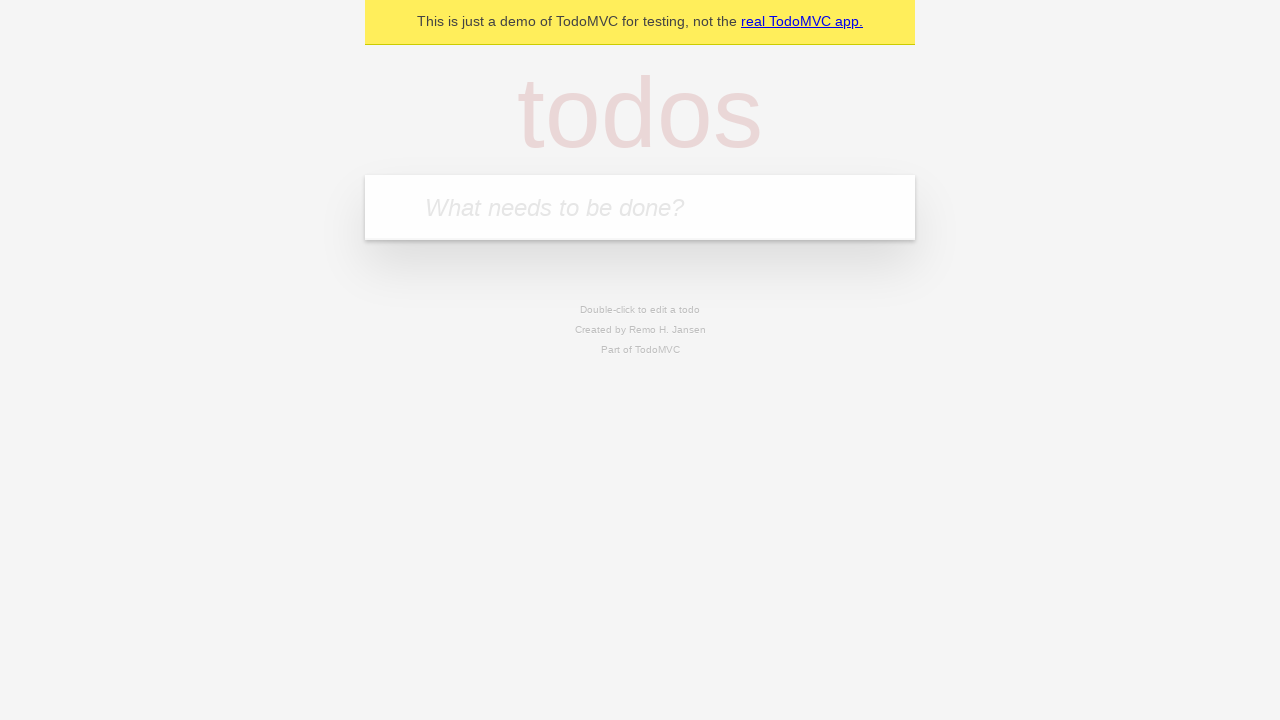

Filled todo input with 'buy some cheese' on internal:attr=[placeholder="What needs to be done?"i]
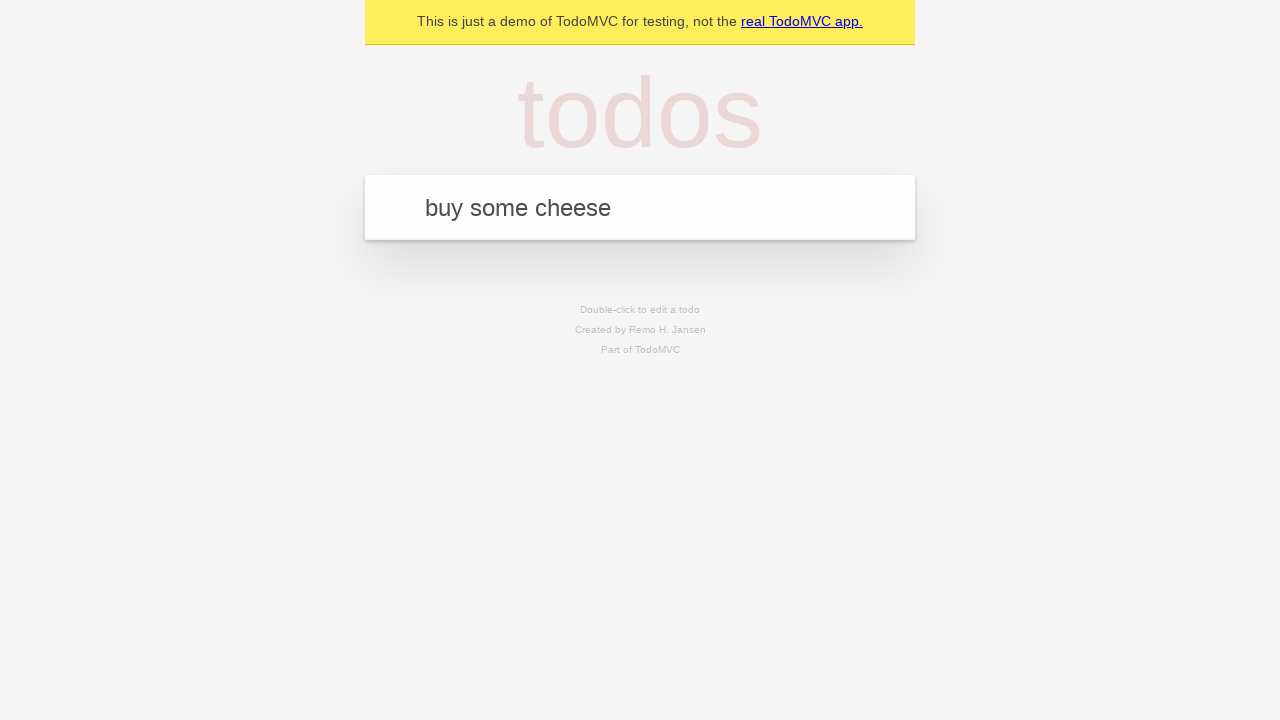

Pressed Enter to create first todo on internal:attr=[placeholder="What needs to be done?"i]
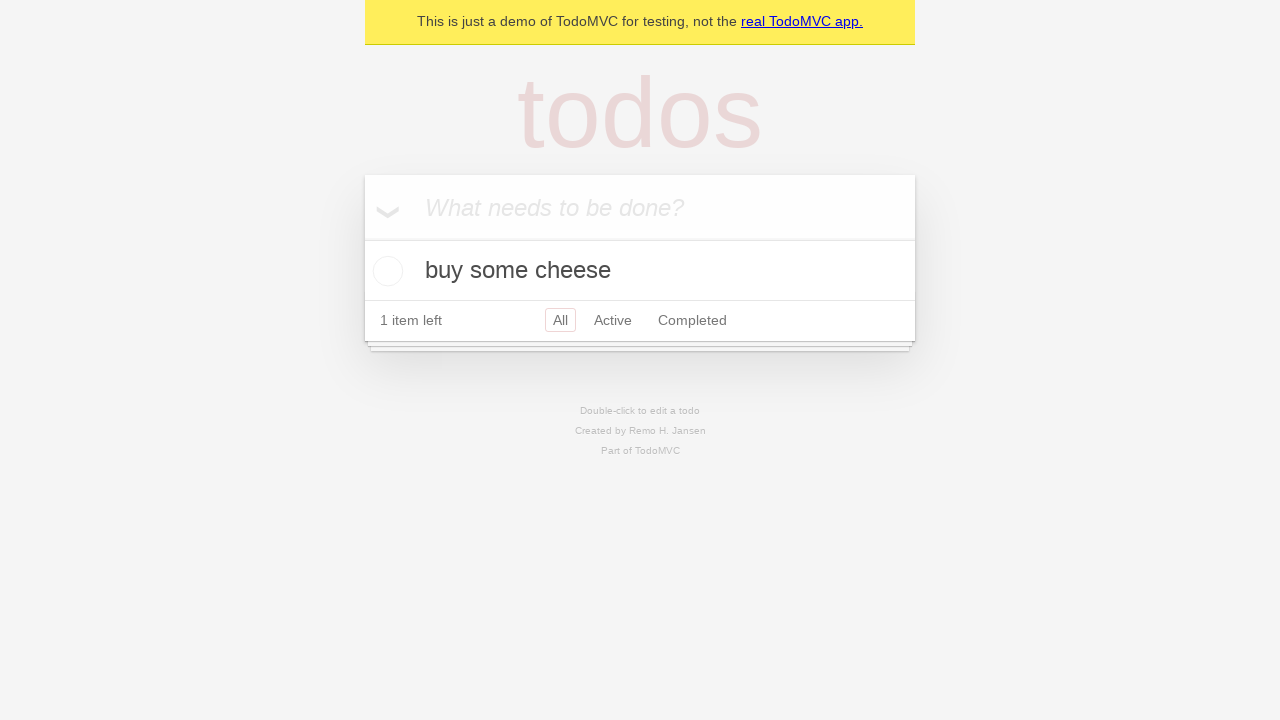

Filled todo input with 'feed the cat' on internal:attr=[placeholder="What needs to be done?"i]
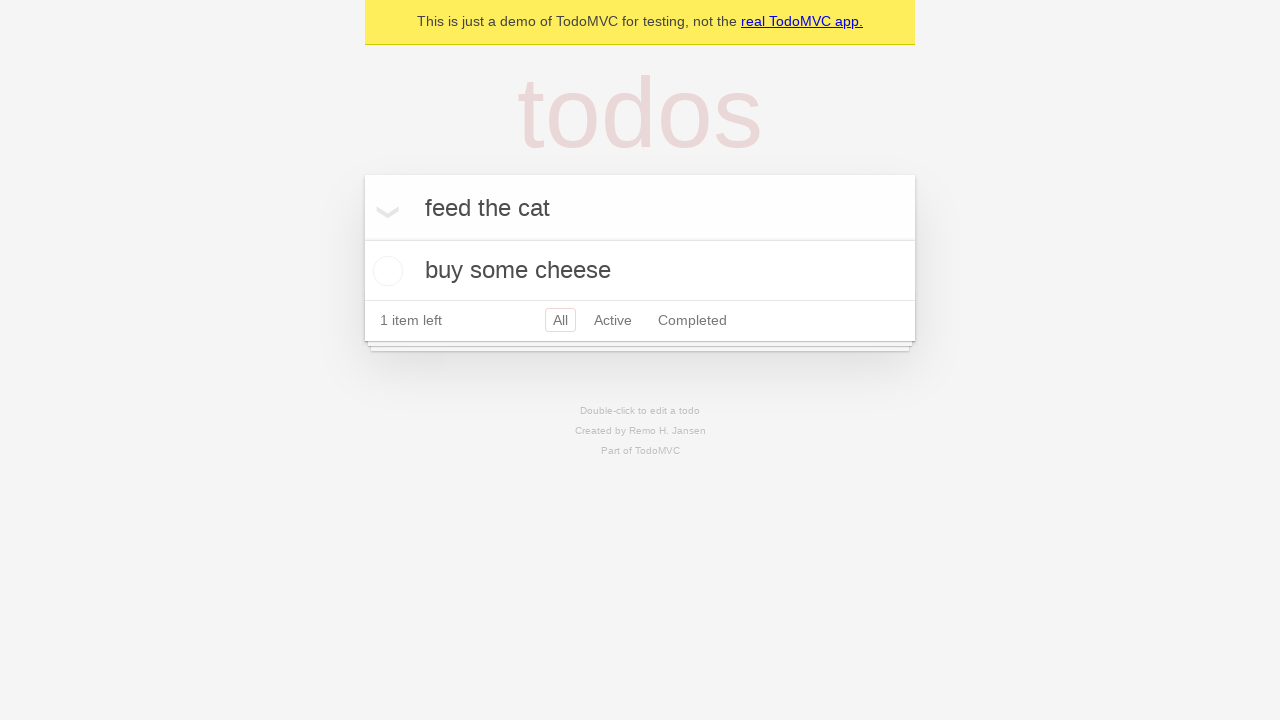

Pressed Enter to create second todo on internal:attr=[placeholder="What needs to be done?"i]
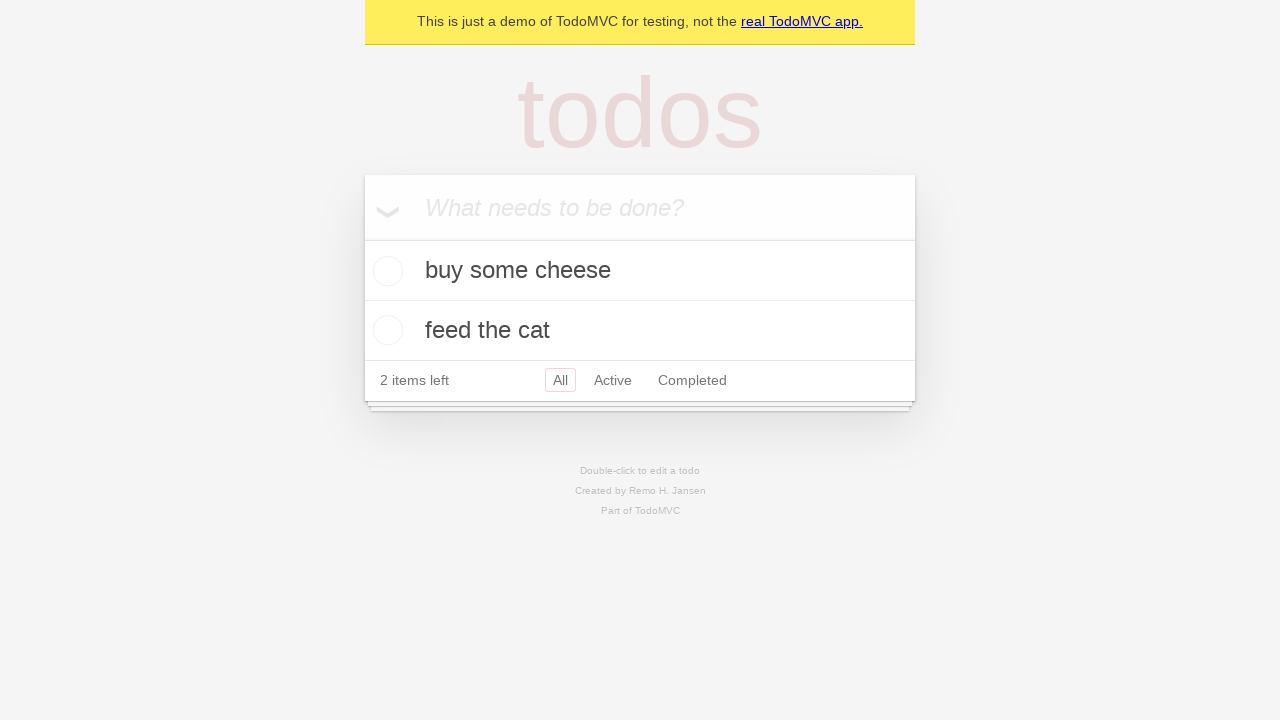

Filled todo input with 'book a doctors appointment' on internal:attr=[placeholder="What needs to be done?"i]
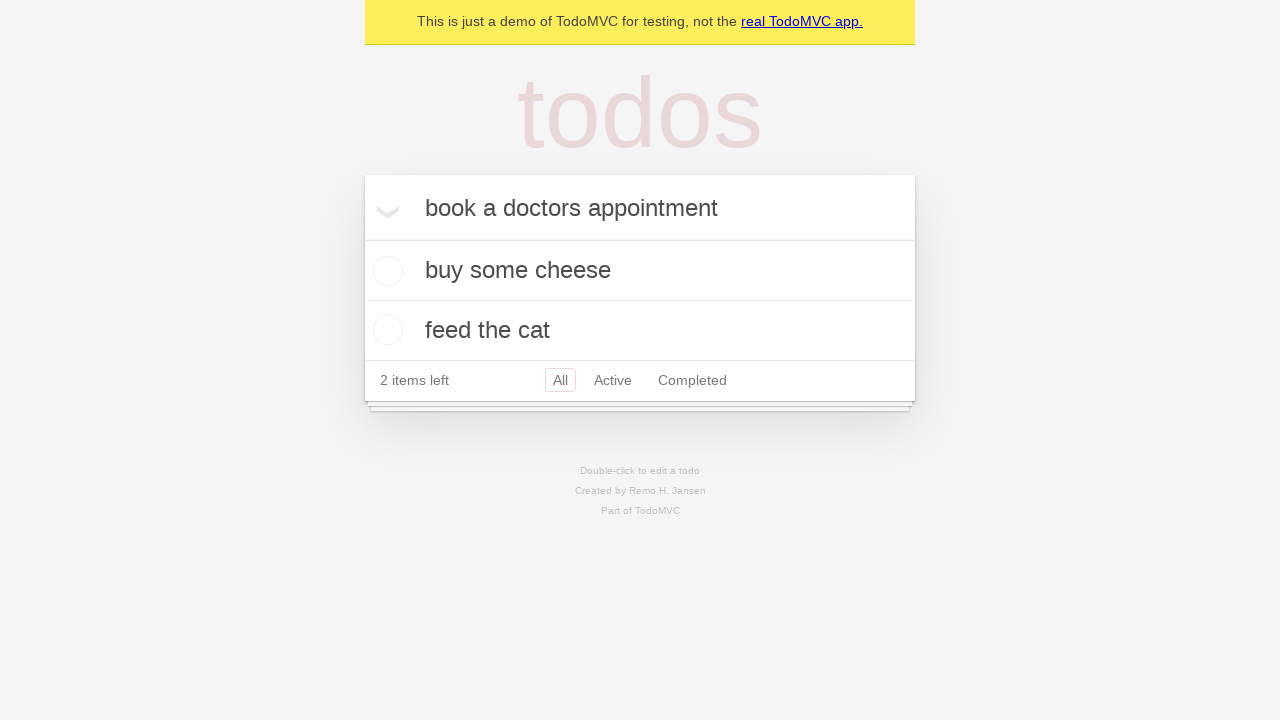

Pressed Enter to create third todo on internal:attr=[placeholder="What needs to be done?"i]
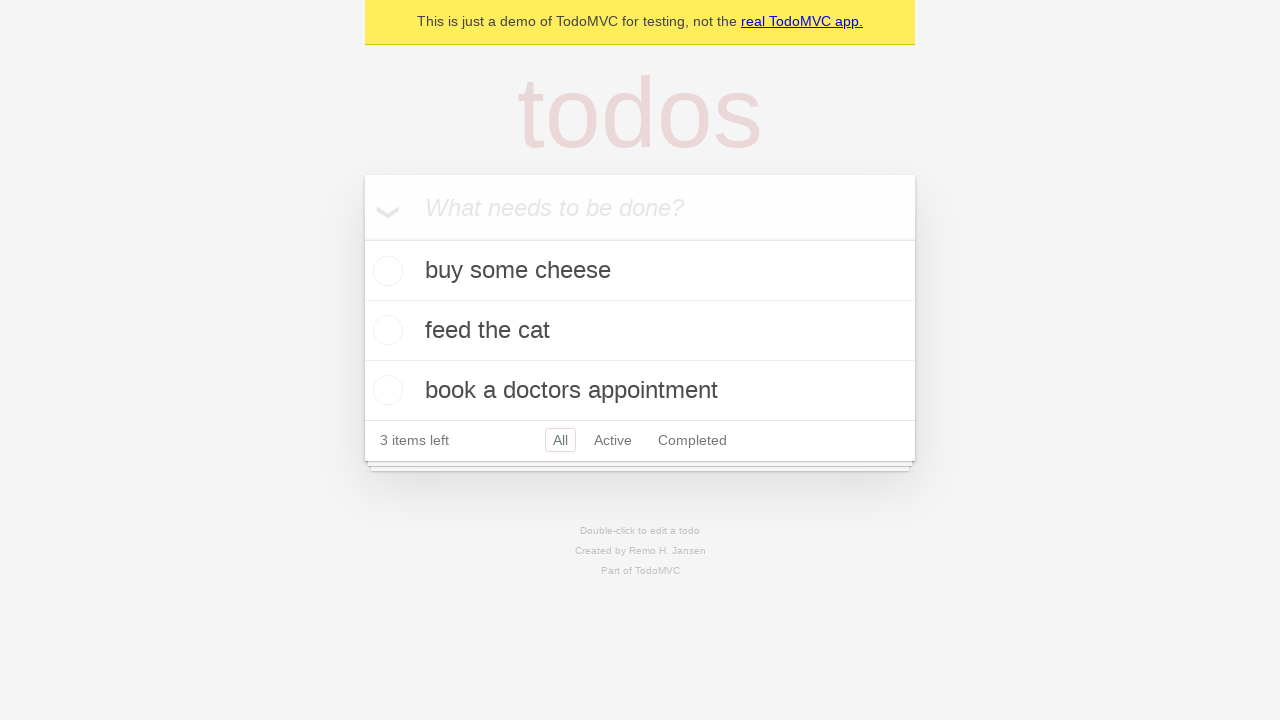

Waited for all three todo items to appear
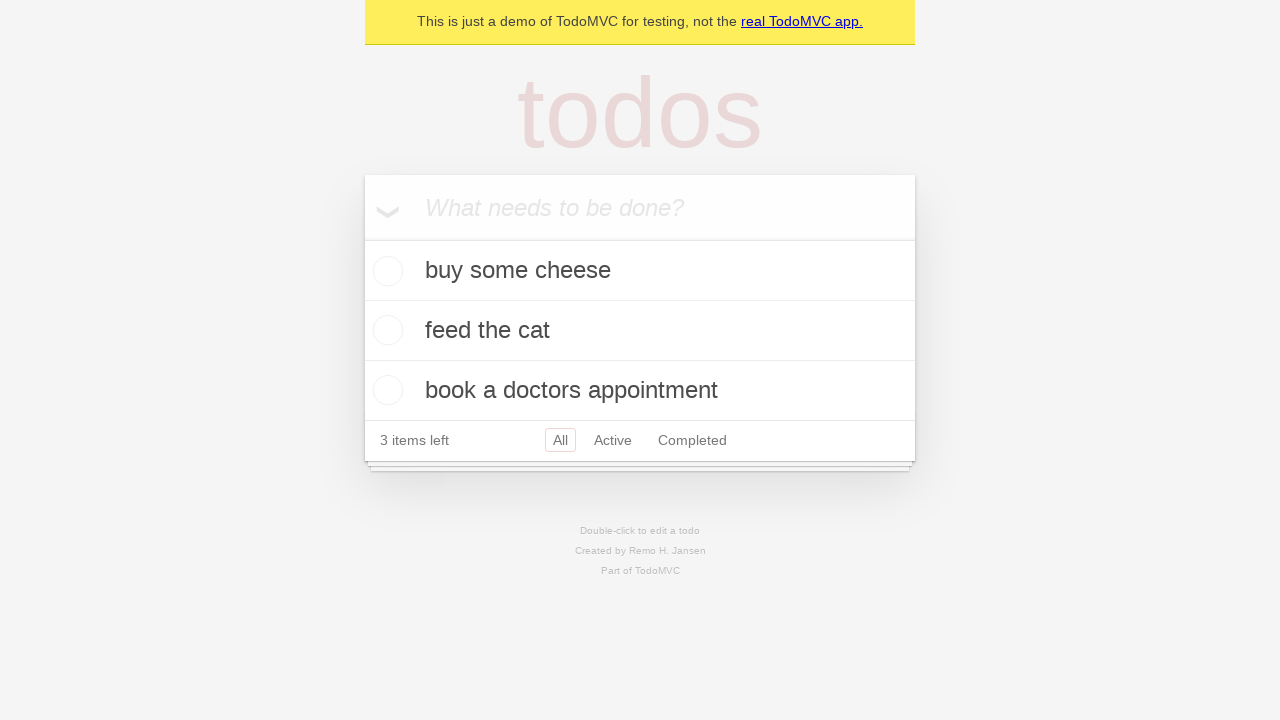

Double-clicked second todo item to enter edit mode at (640, 331) on [data-testid='todo-item'] >> nth=1
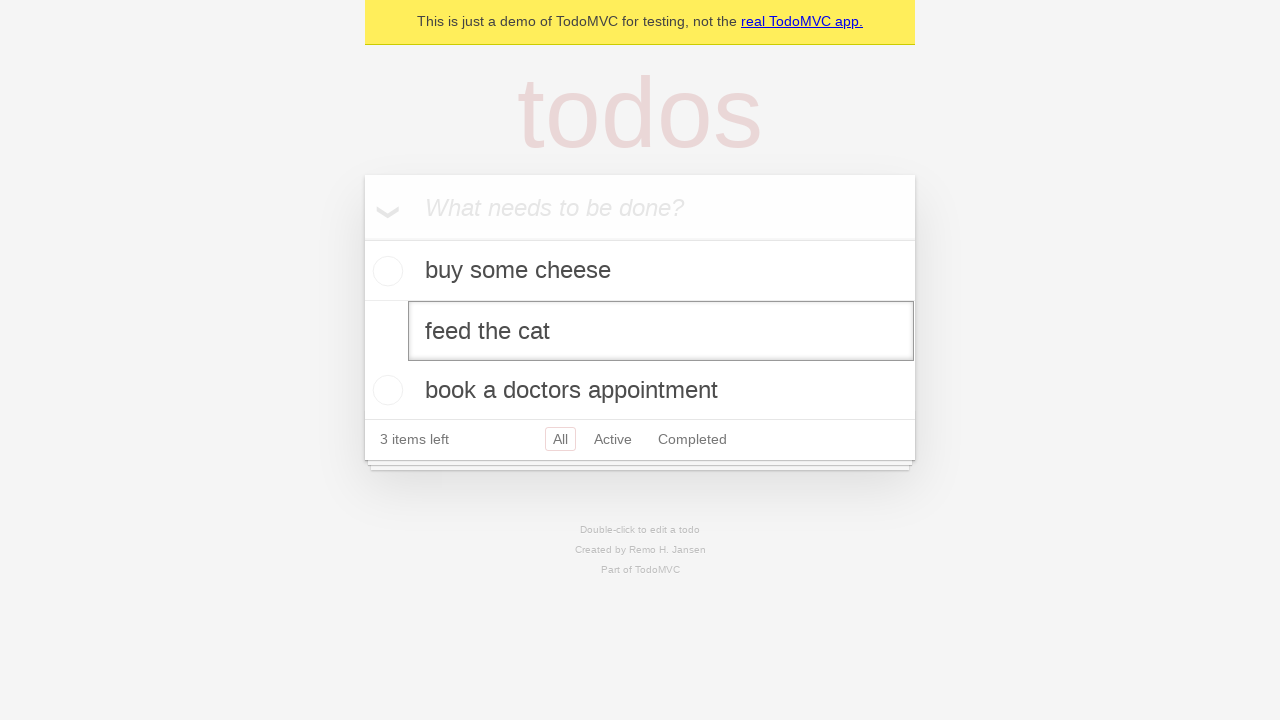

Filled edit textbox with 'buy some sausages' on [data-testid='todo-item'] >> nth=1 >> internal:role=textbox[name="Edit"i]
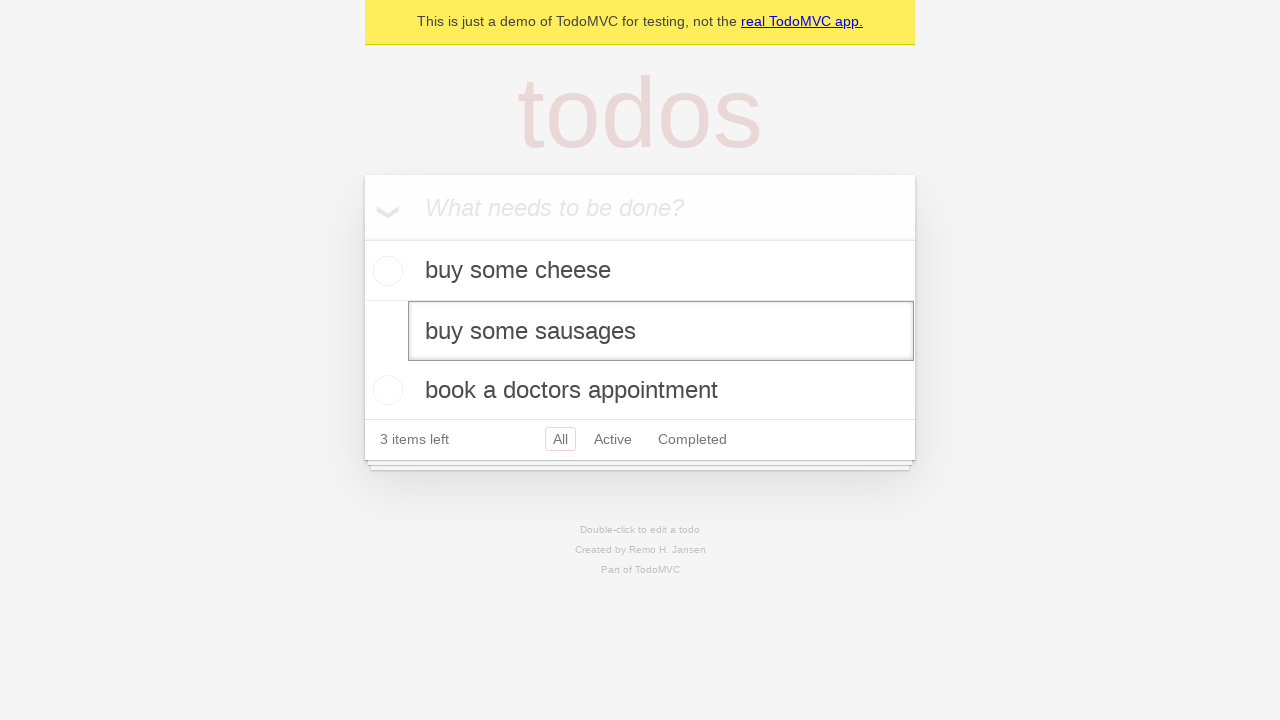

Pressed Enter to save edited todo item on [data-testid='todo-item'] >> nth=1 >> internal:role=textbox[name="Edit"i]
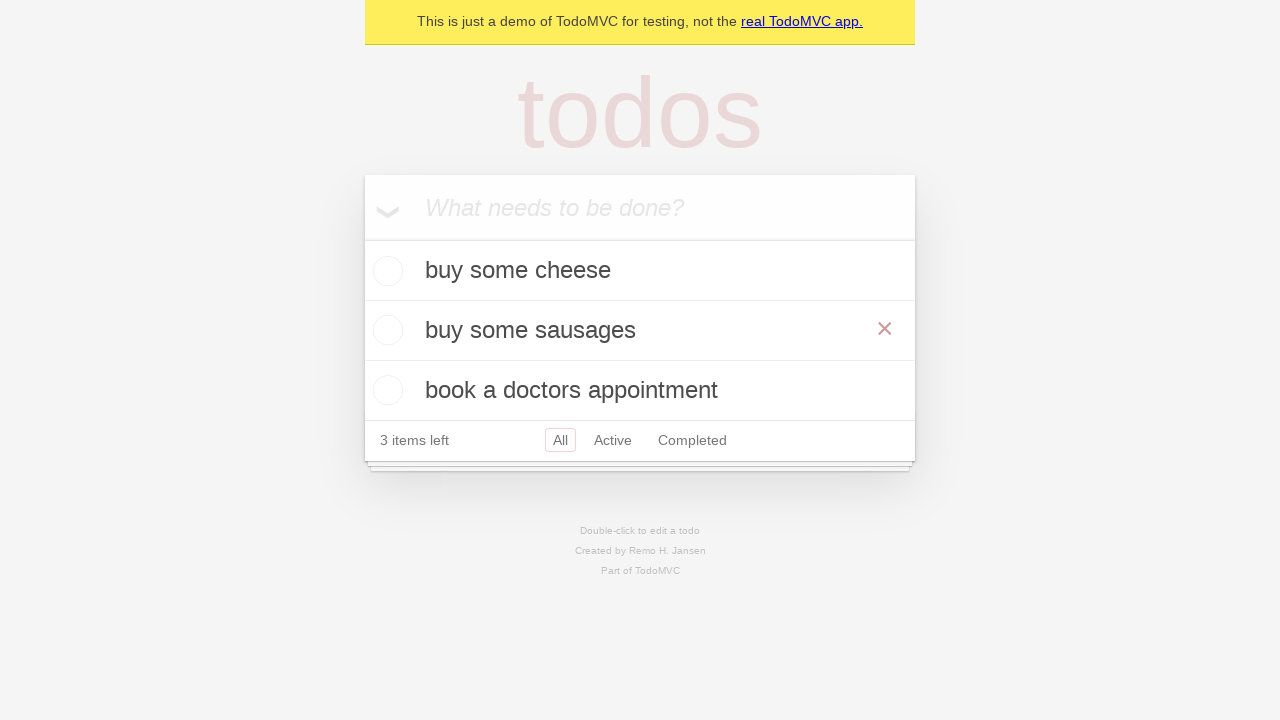

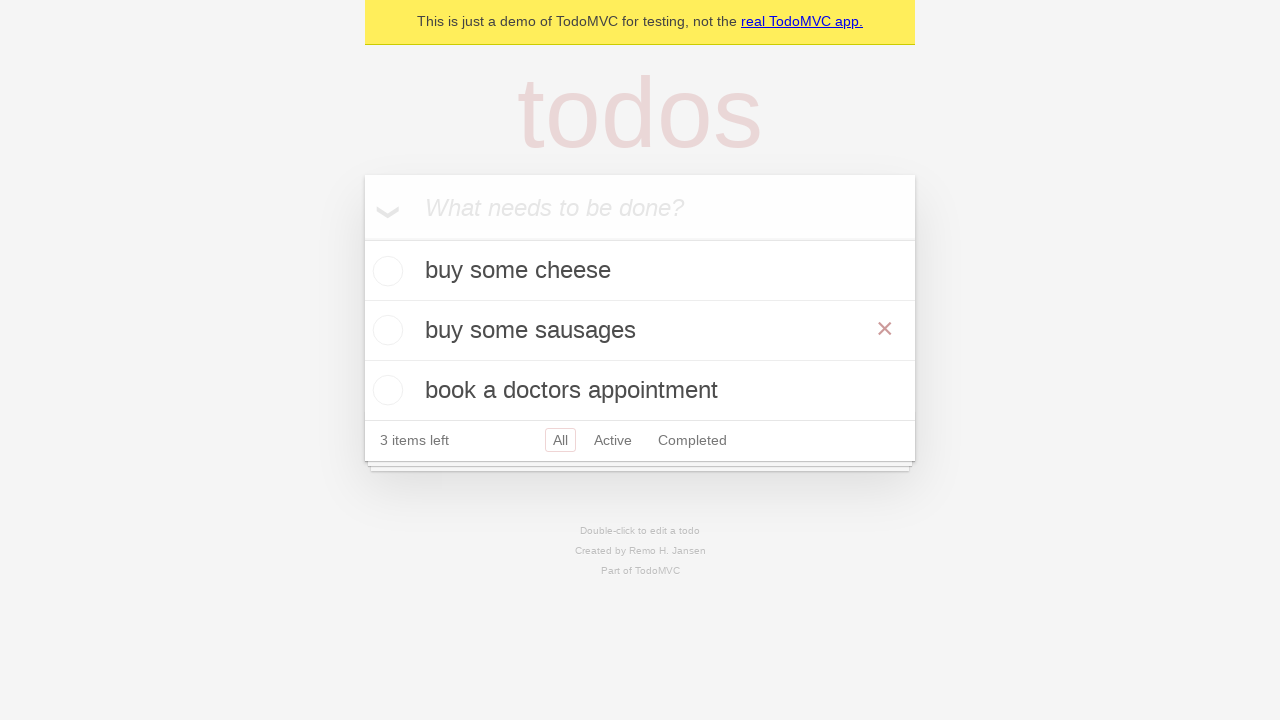